Tests Revert Draggable tab with "Not Revert" element, verifying element stays at dropped position

Starting URL: https://demoqa.com/droppable

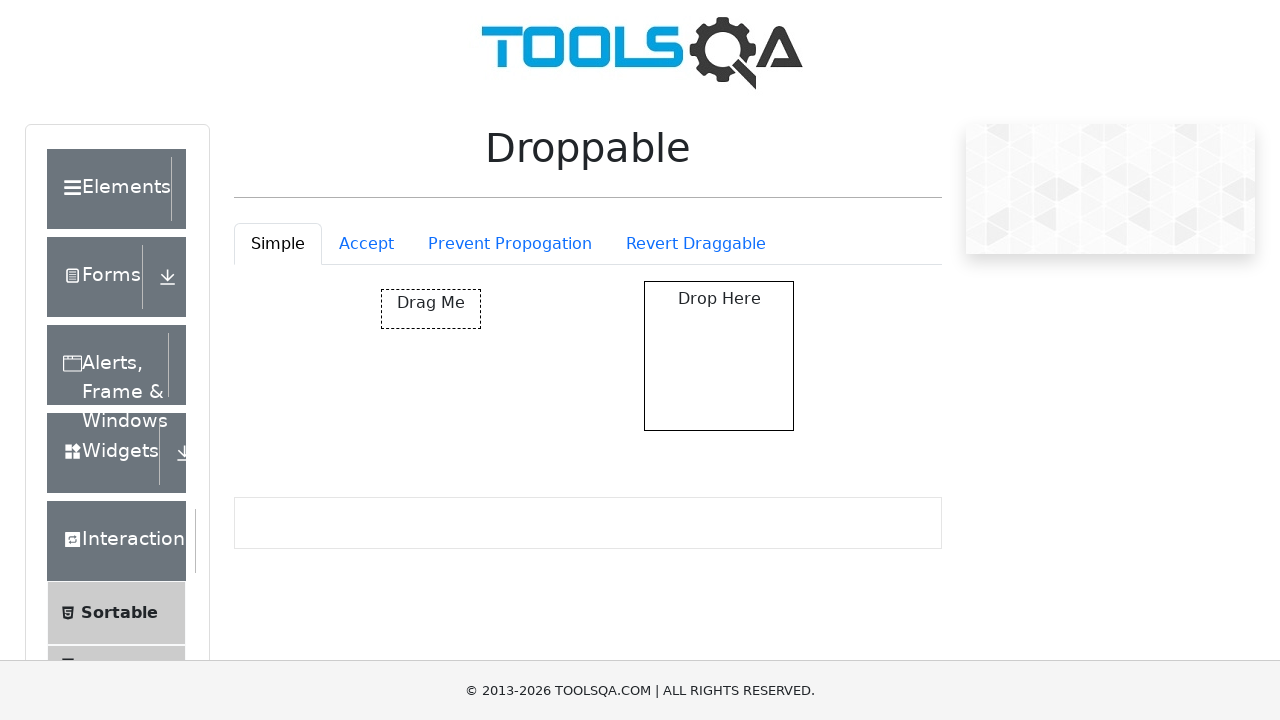

Clicked Revert Draggable tab at (696, 244) on #droppableExample-tab-revertable
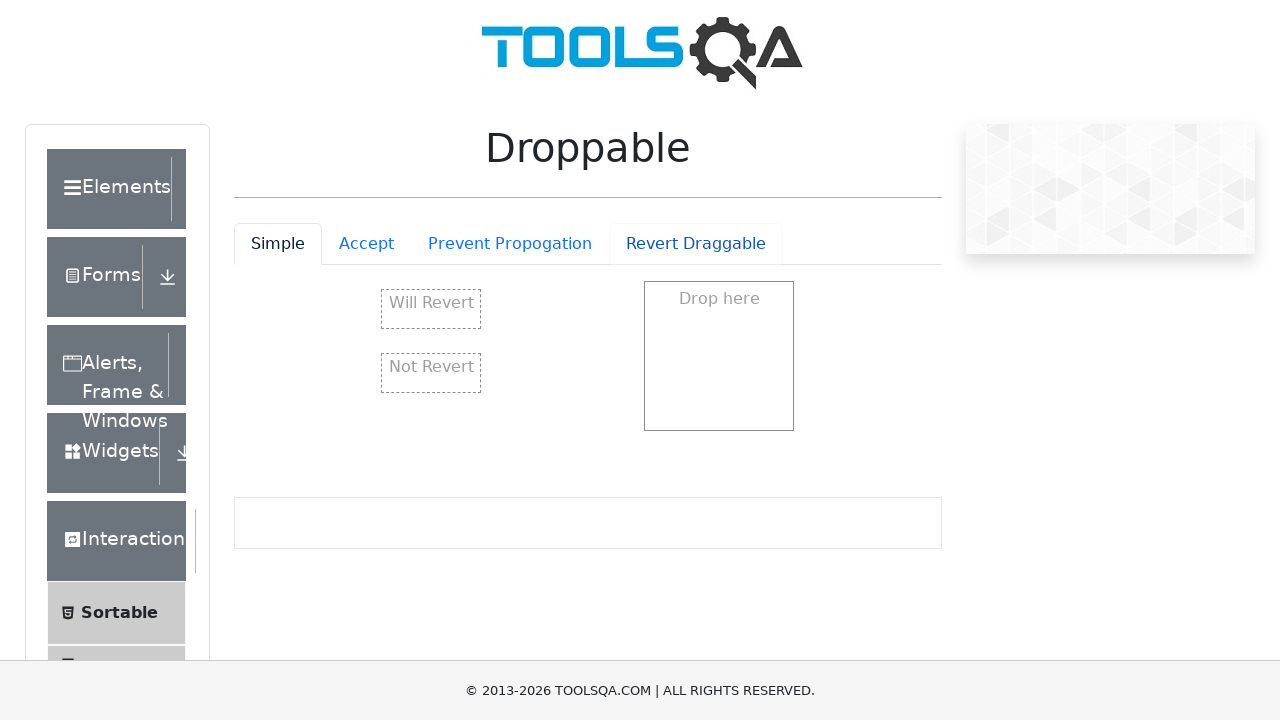

Revertable drop container loaded
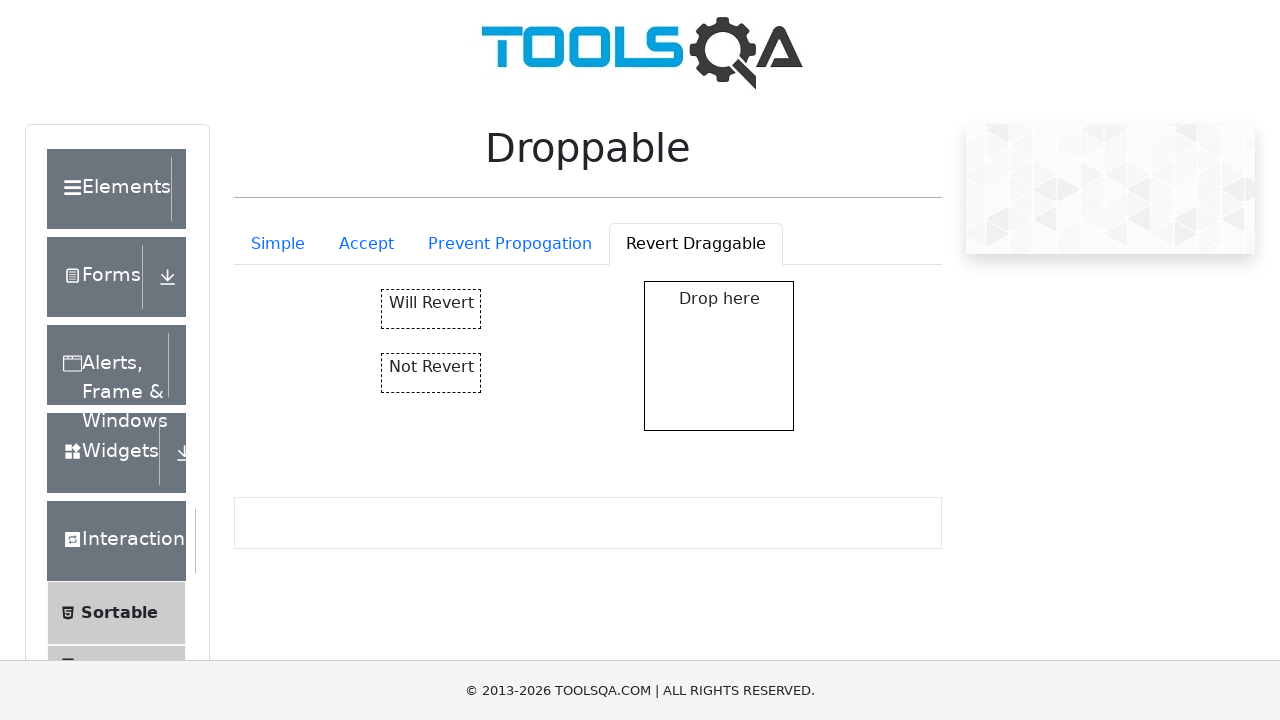

Retrieved initial position of 'Not Revert' element
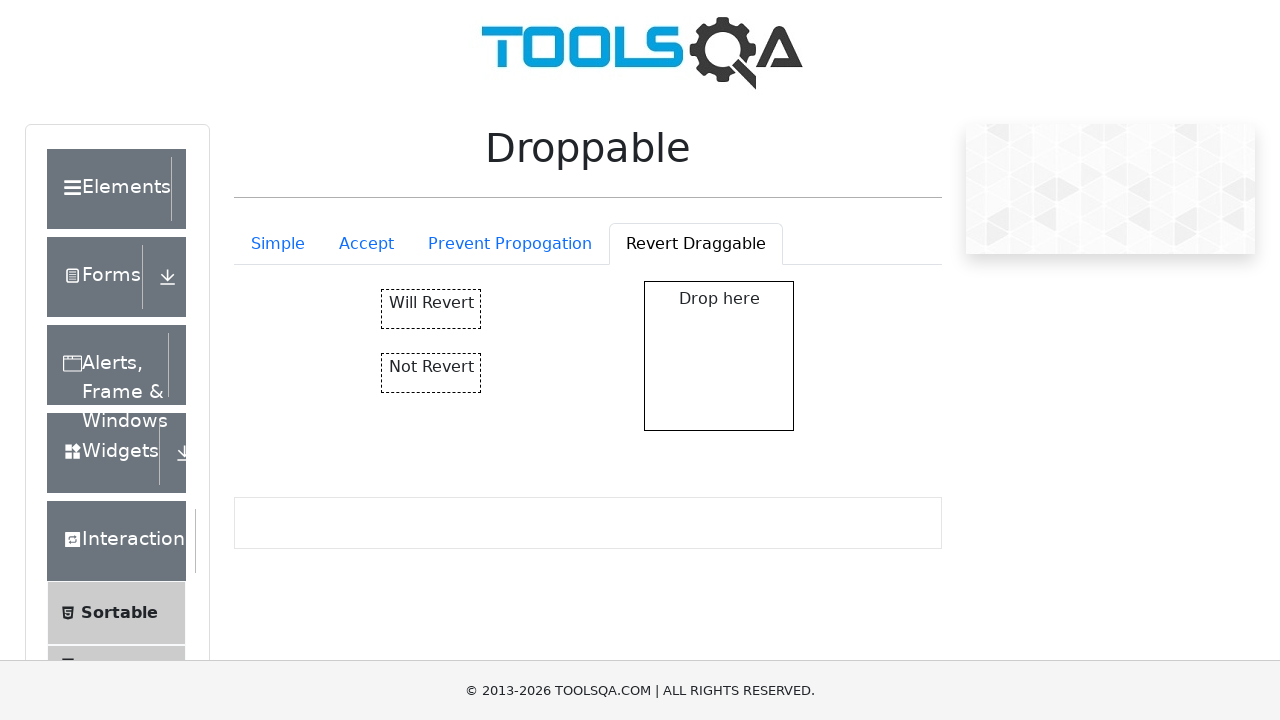

Dragged 'Not Revert' element to drop zone at (719, 356)
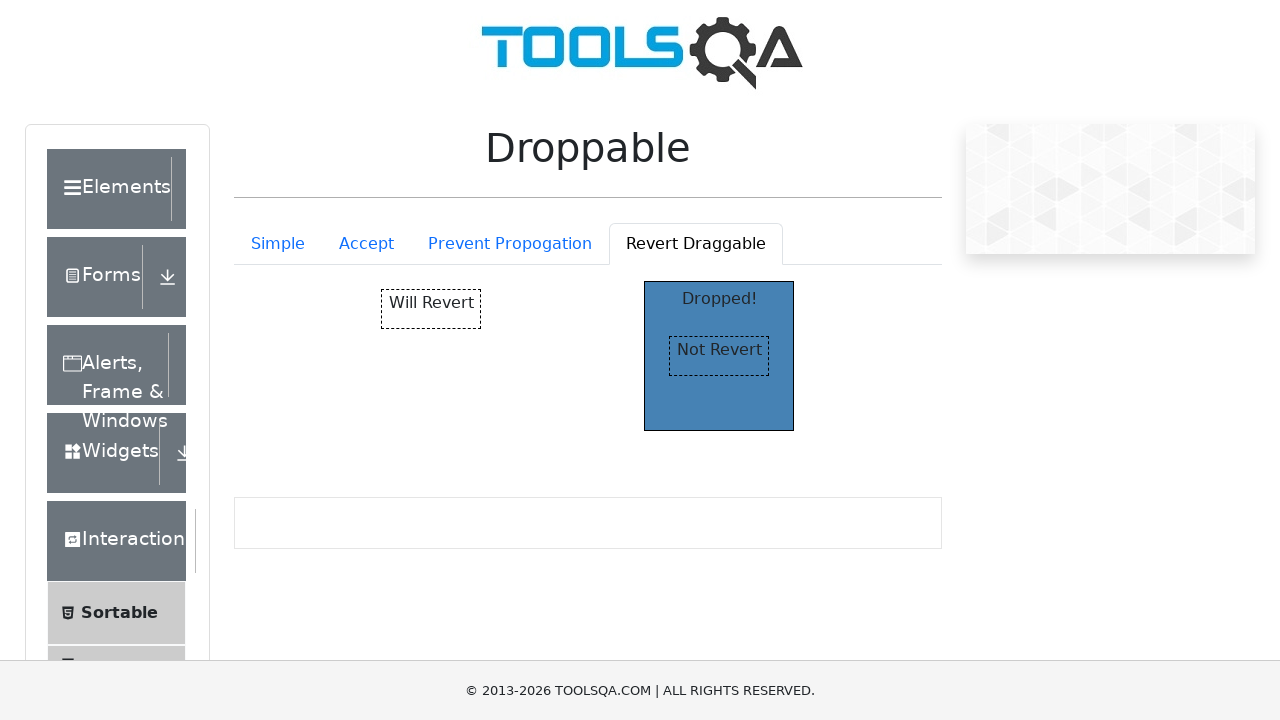

Verified drop zone displays 'Dropped!' text
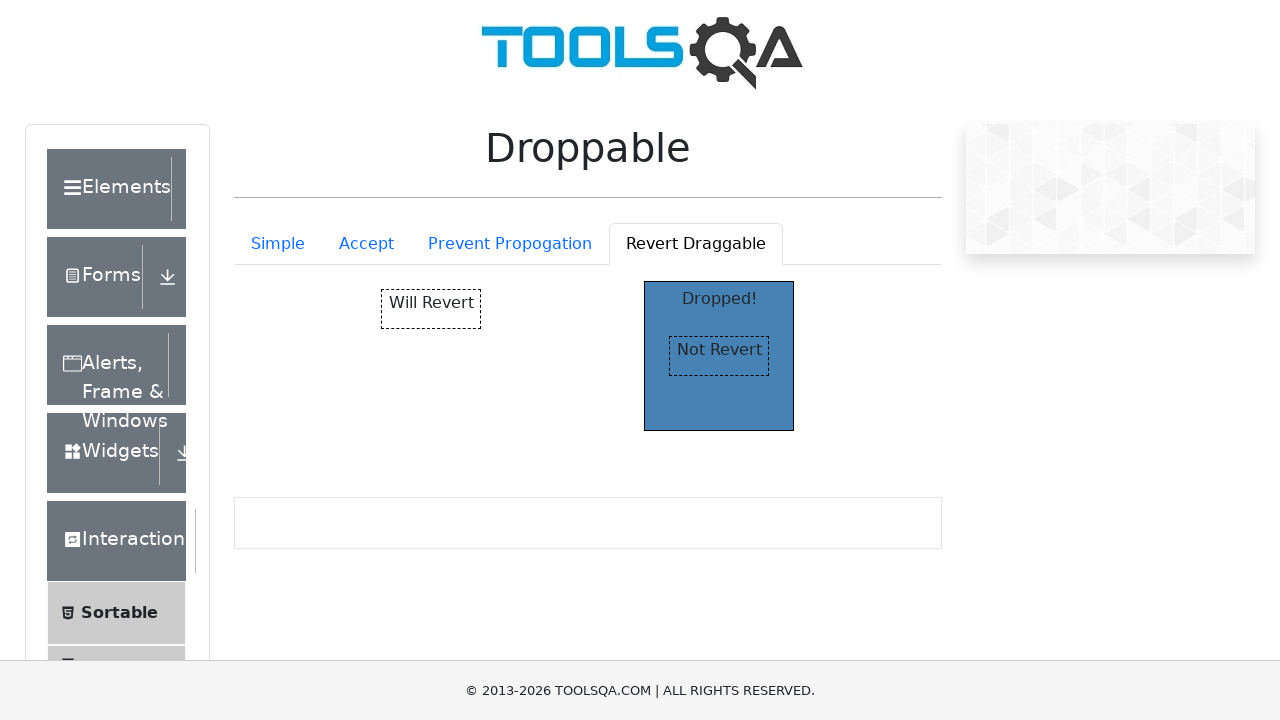

Waited 500ms for any revert animation to complete
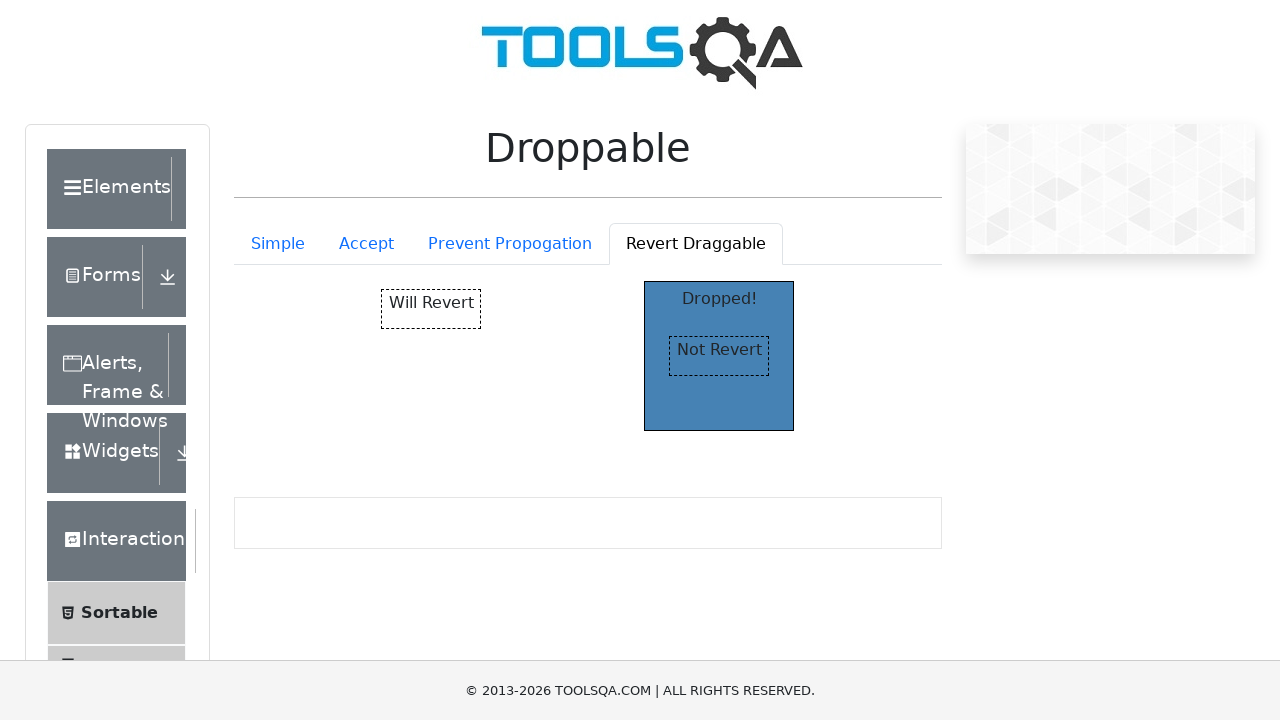

Verified element stayed at dropped position and did NOT revert
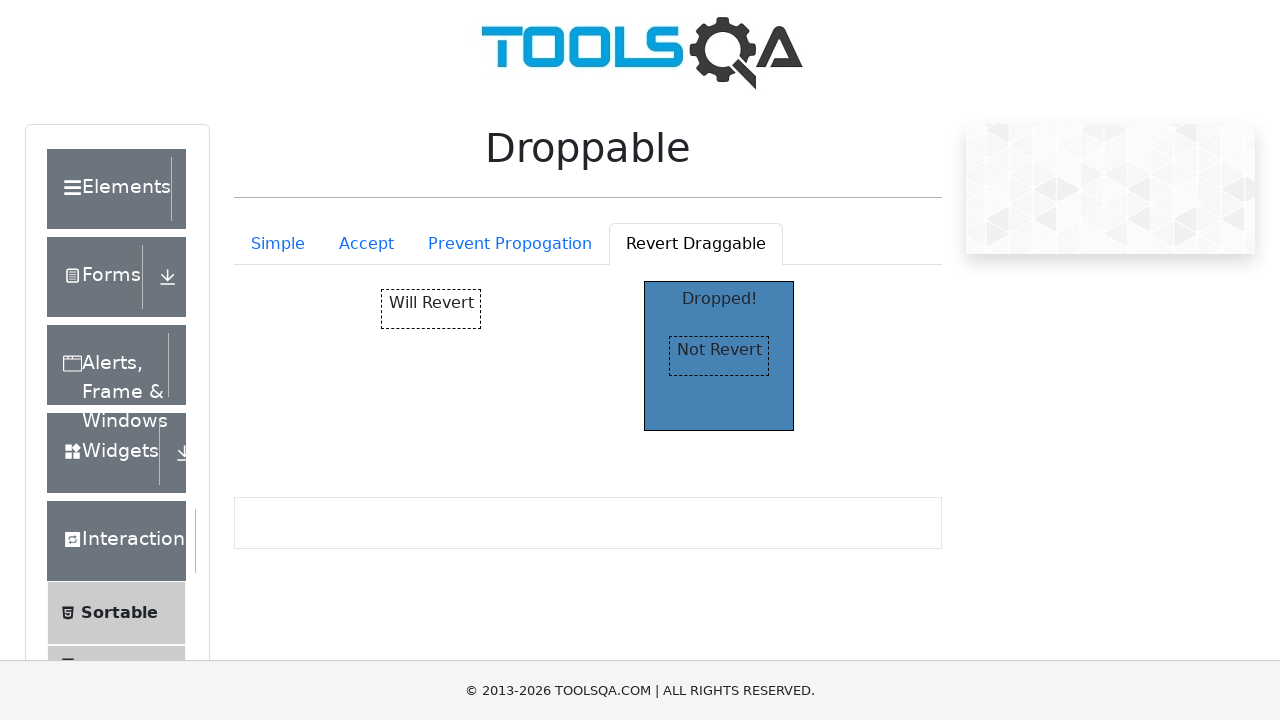

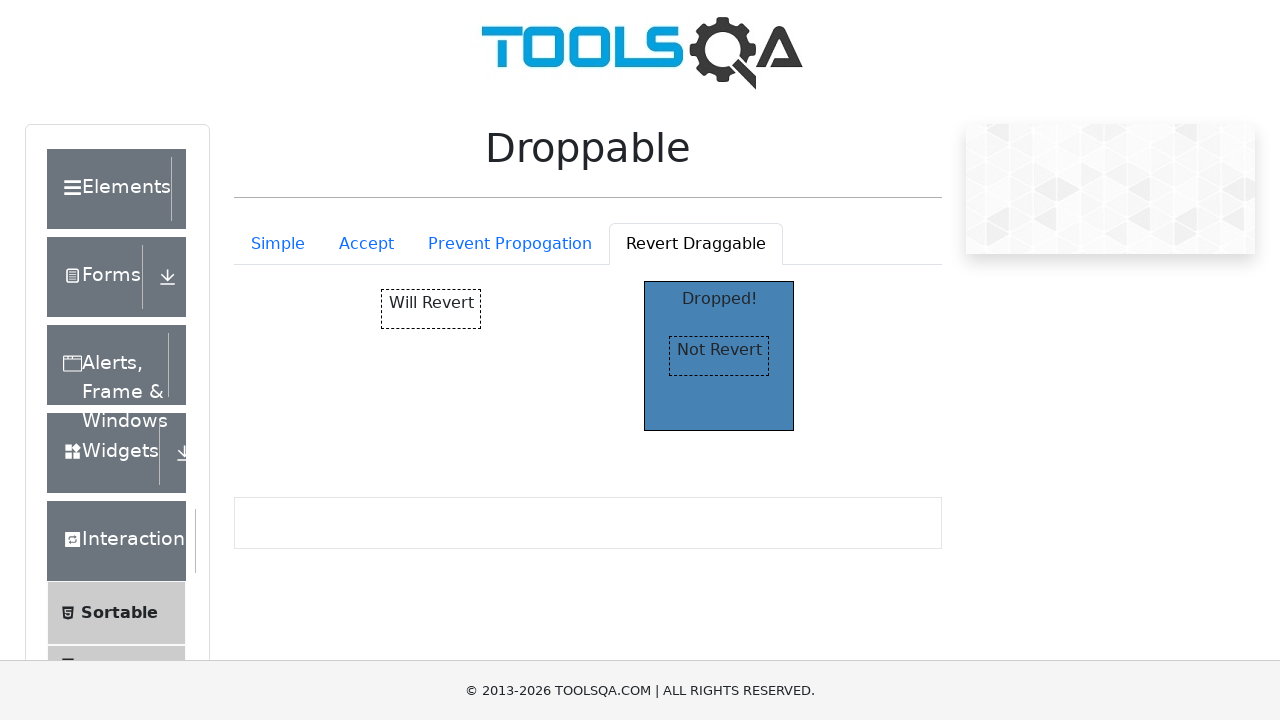